Tests nested iframe handling by navigating through parent and child frames to click on a radio button element

Starting URL: https://ui.vision/demo/webtest/frames

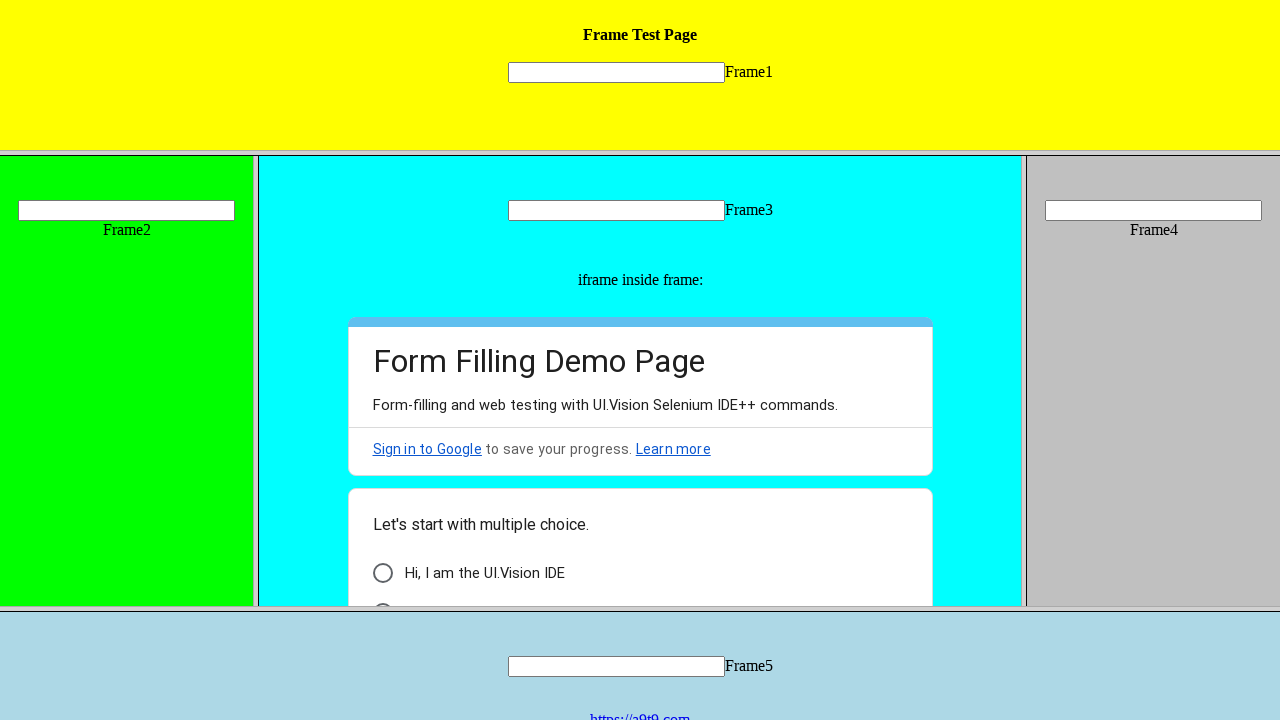

Waited 2 seconds for frames to load
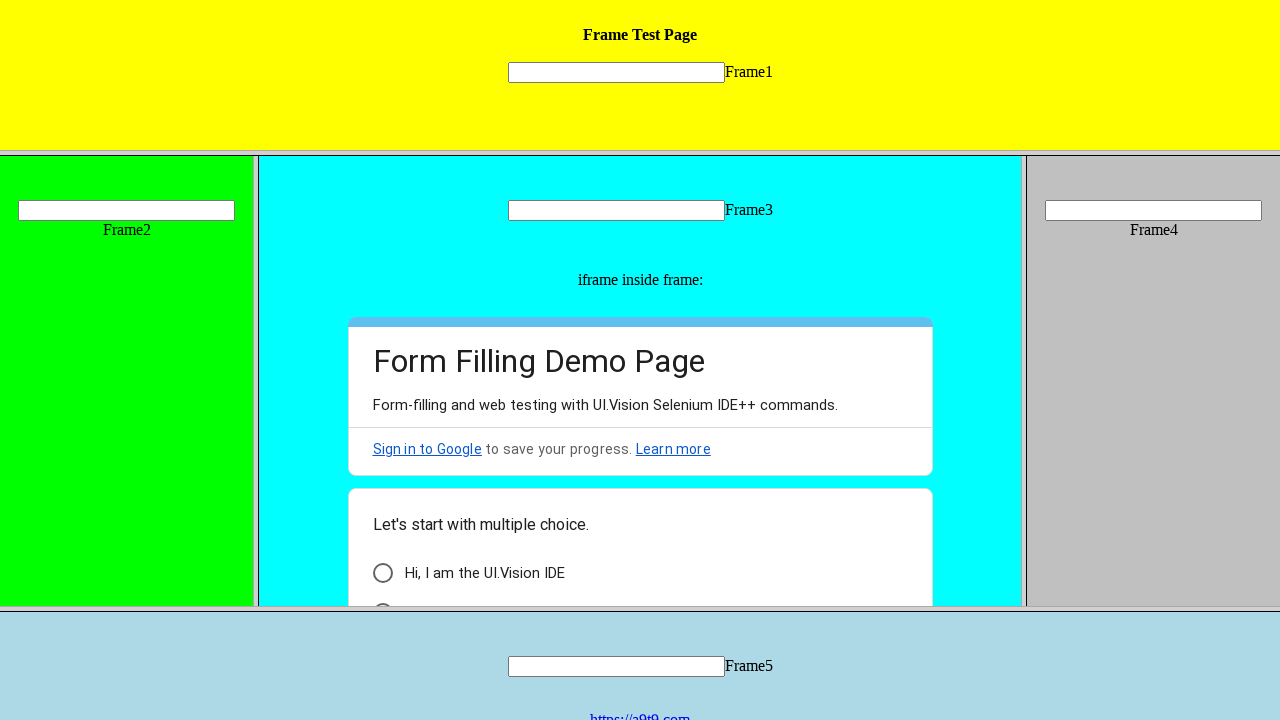

Located frame_3 by URL
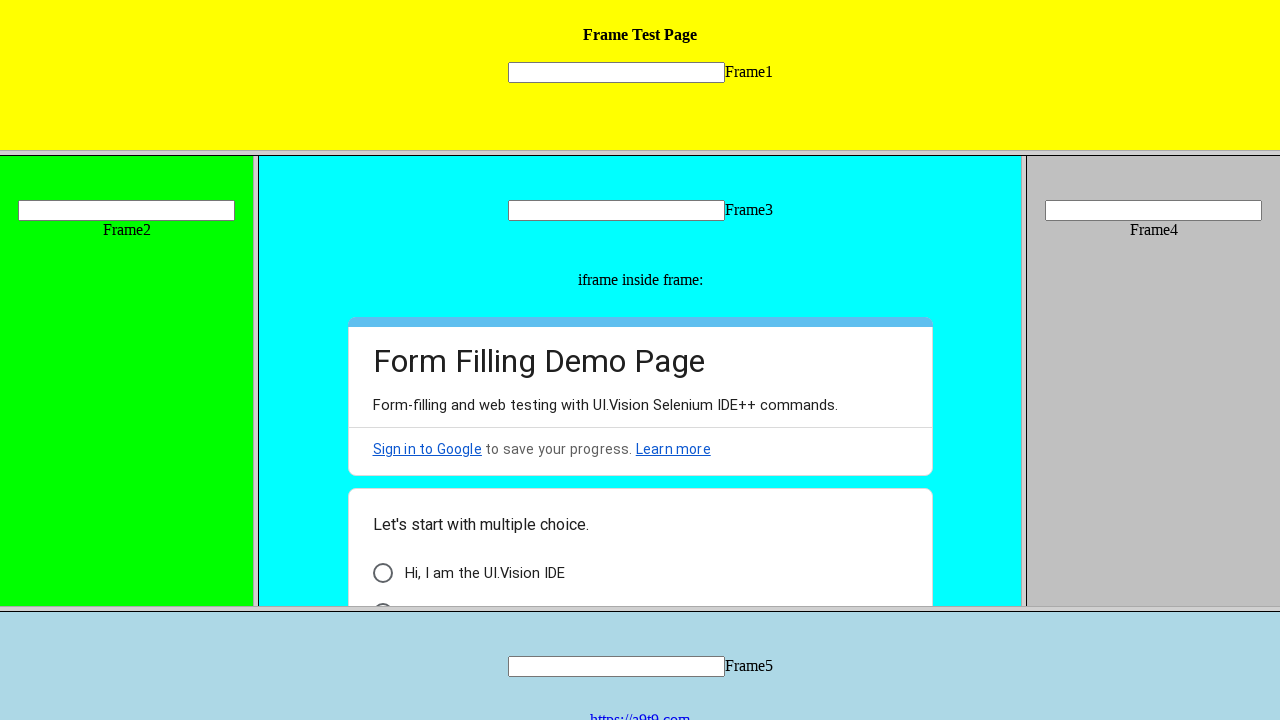

Retrieved child frames from frame_3
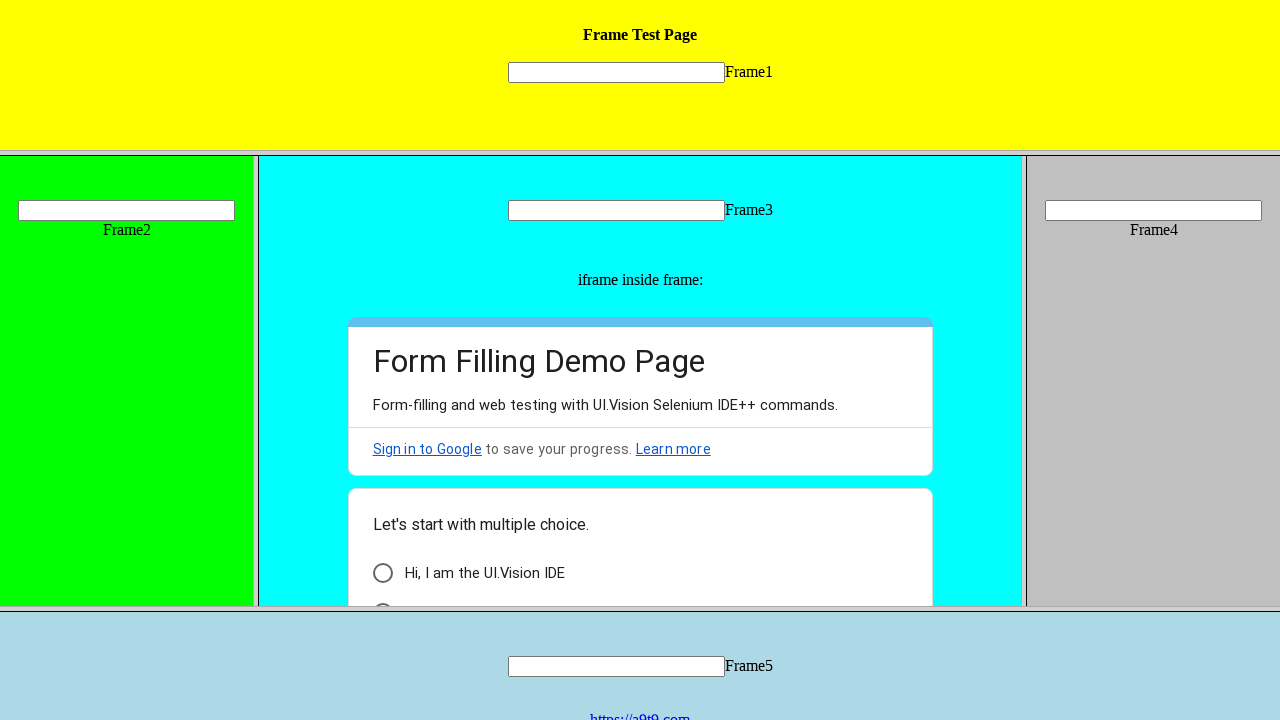

Clicked 'I am a human' radio button in nested child frame at (450, 596) on xpath=//span[text()="I am a human"]
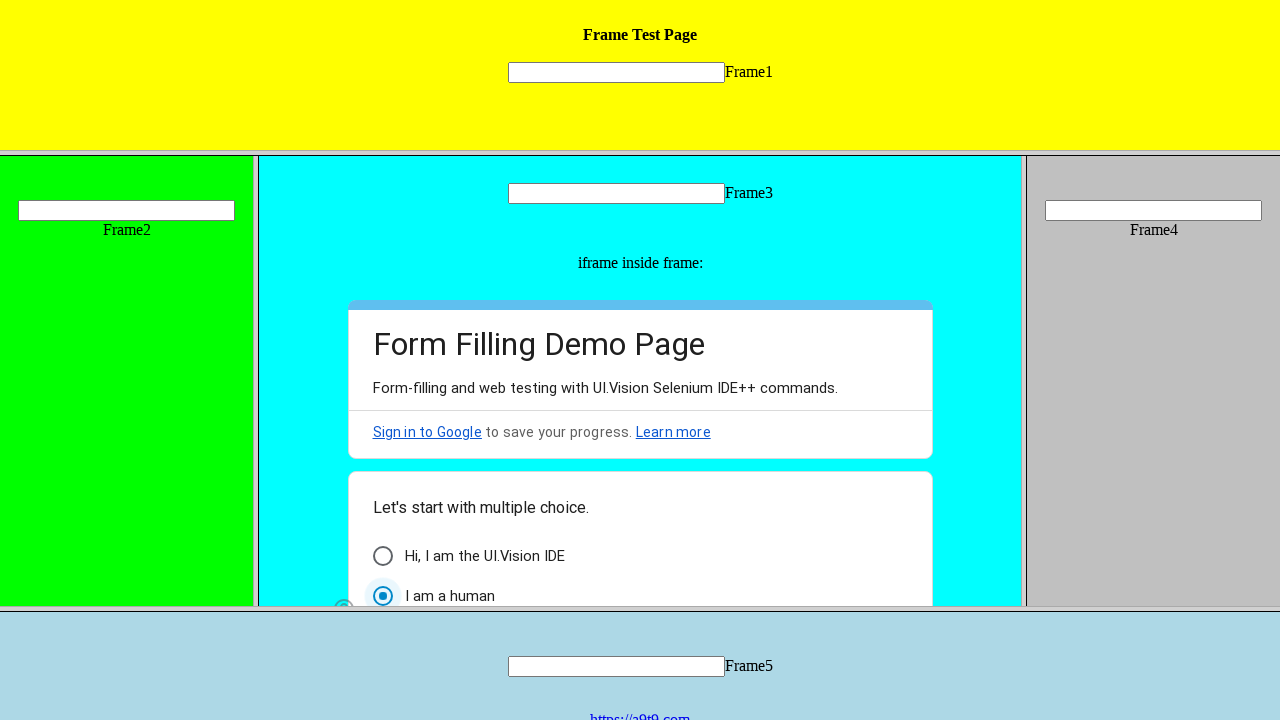

Waited 2 seconds for action to complete
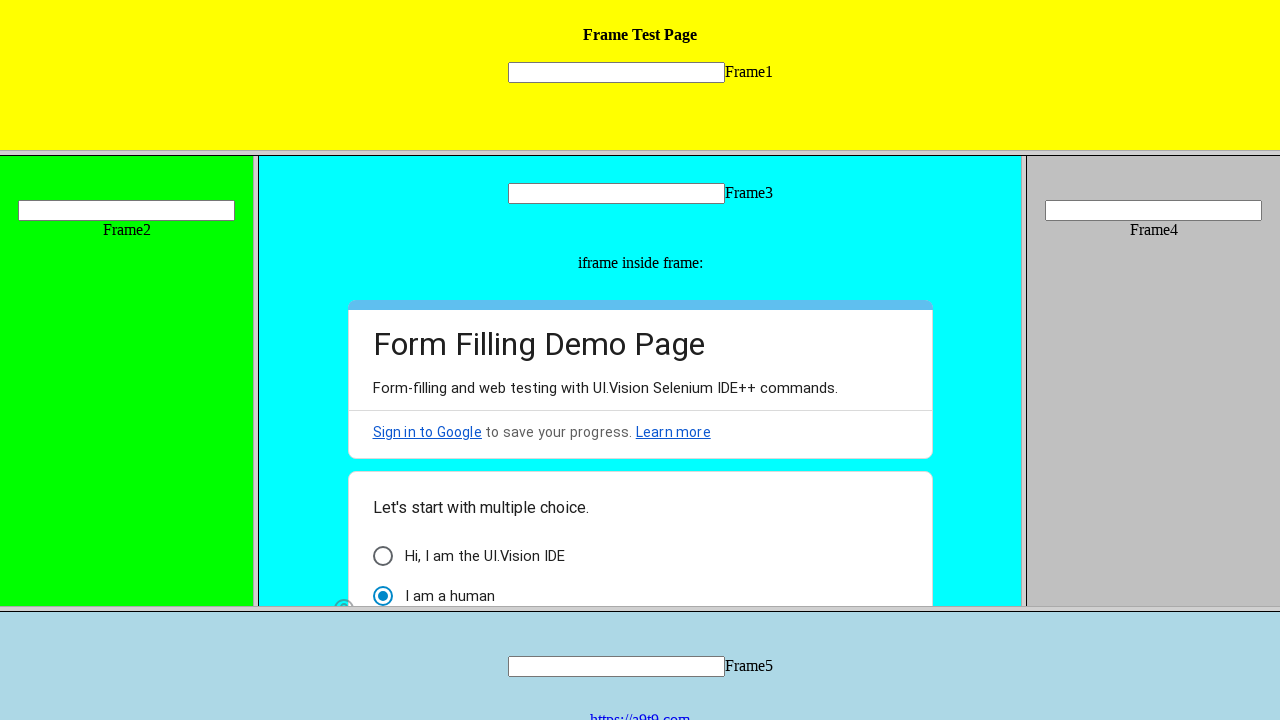

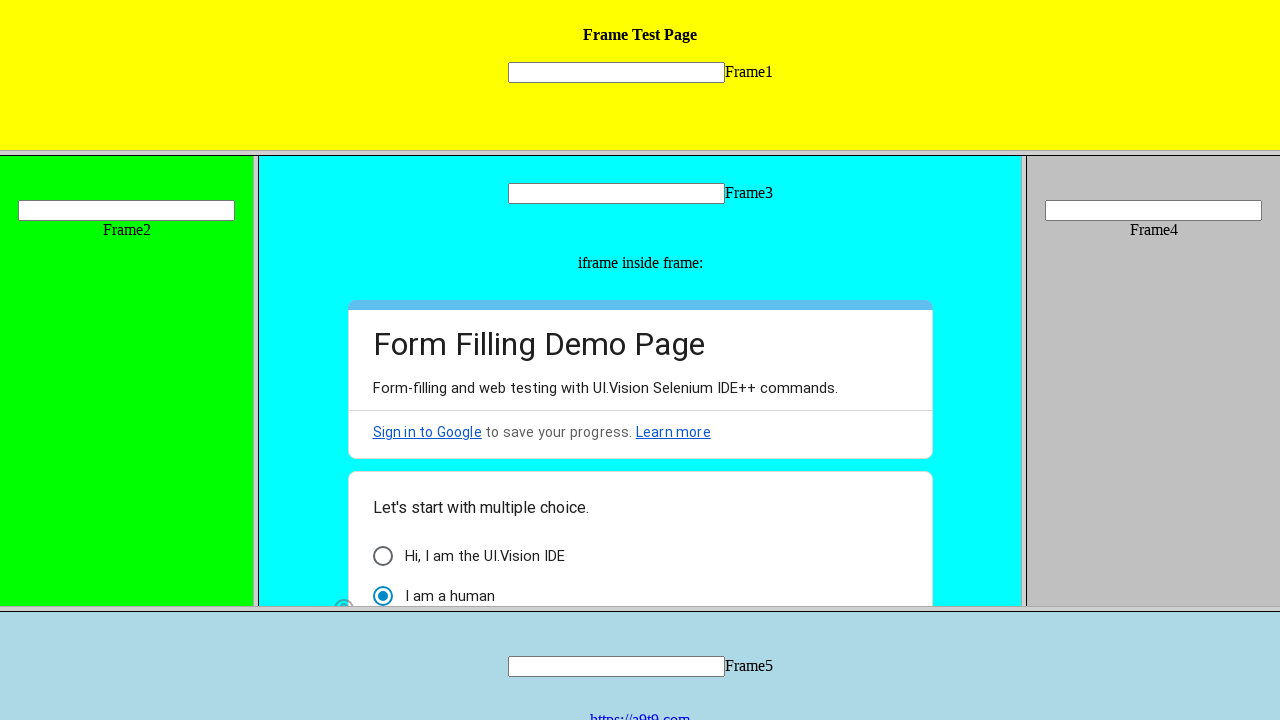